Tests login form validation by entering username, entering then clearing password, clicking login, and verifying the "Password is required" error message appears

Starting URL: https://www.saucedemo.com/

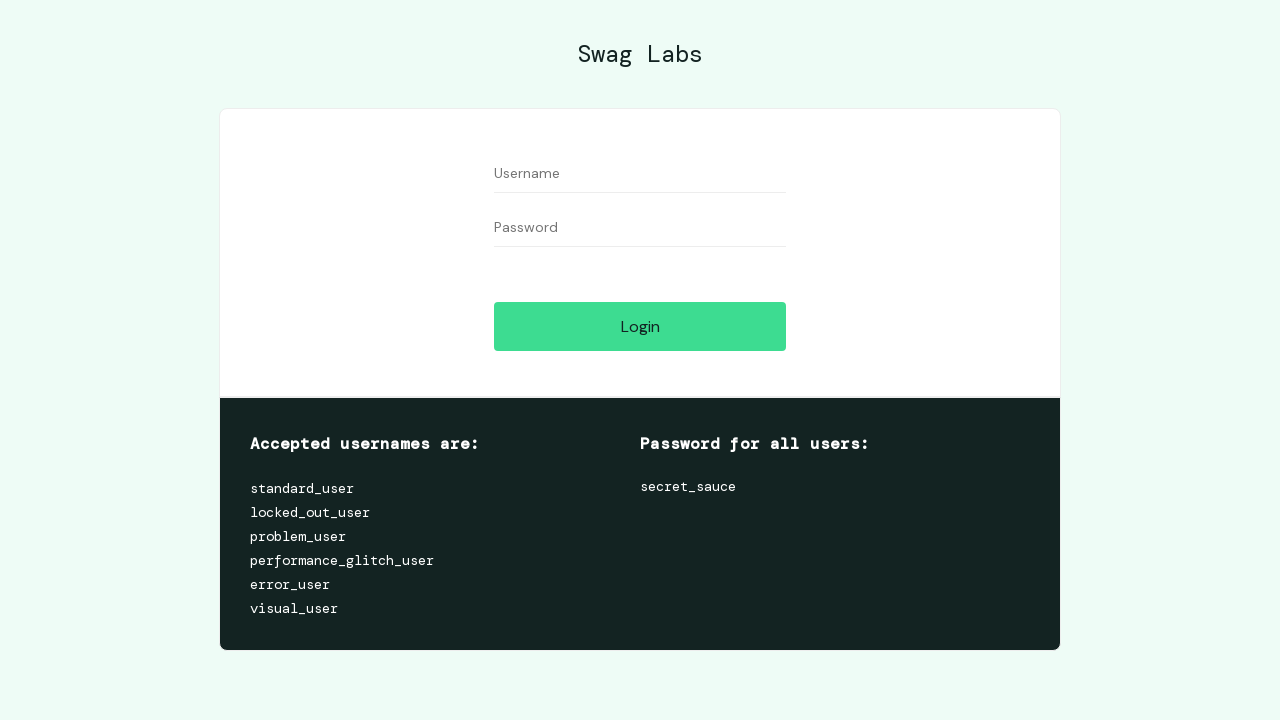

Entered username 'standard_user' into username field on //input[@id='user-name']
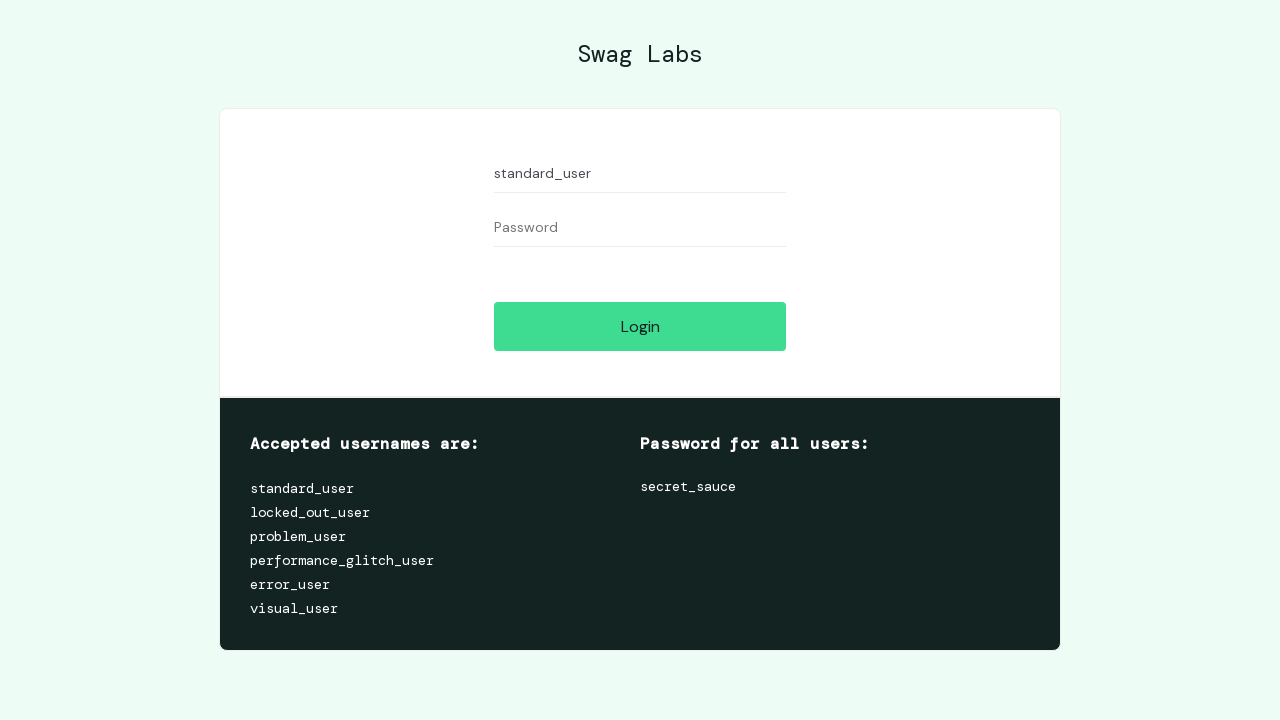

Entered password 'testpass123' into password field on //input[@id='password']
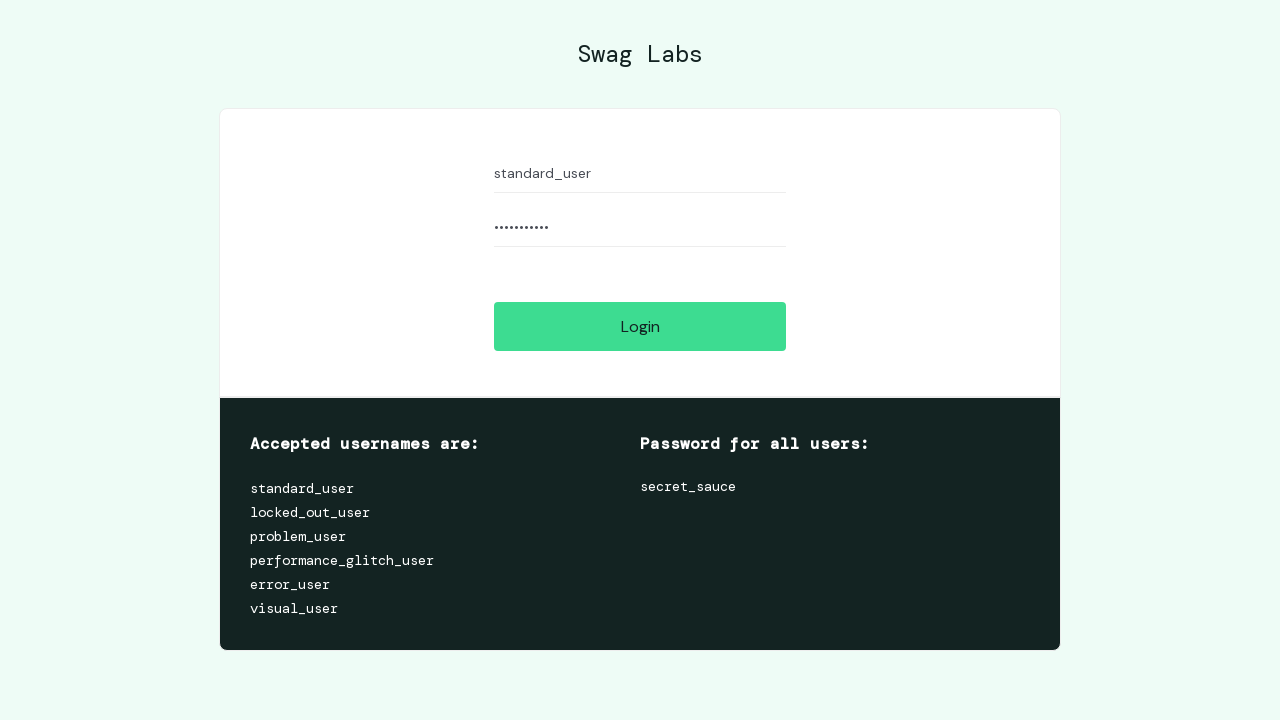

Cleared password field on //input[@id='password']
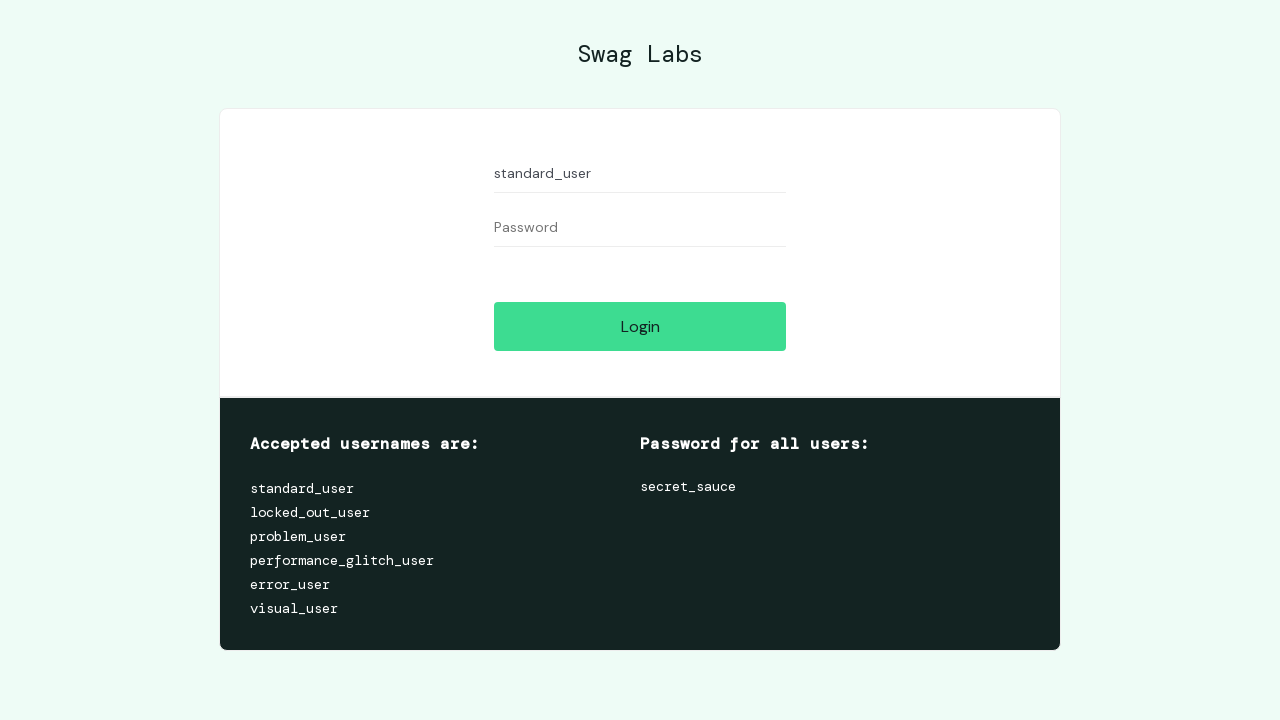

Clicked Login button at (640, 326) on xpath=//input[@id='login-button']
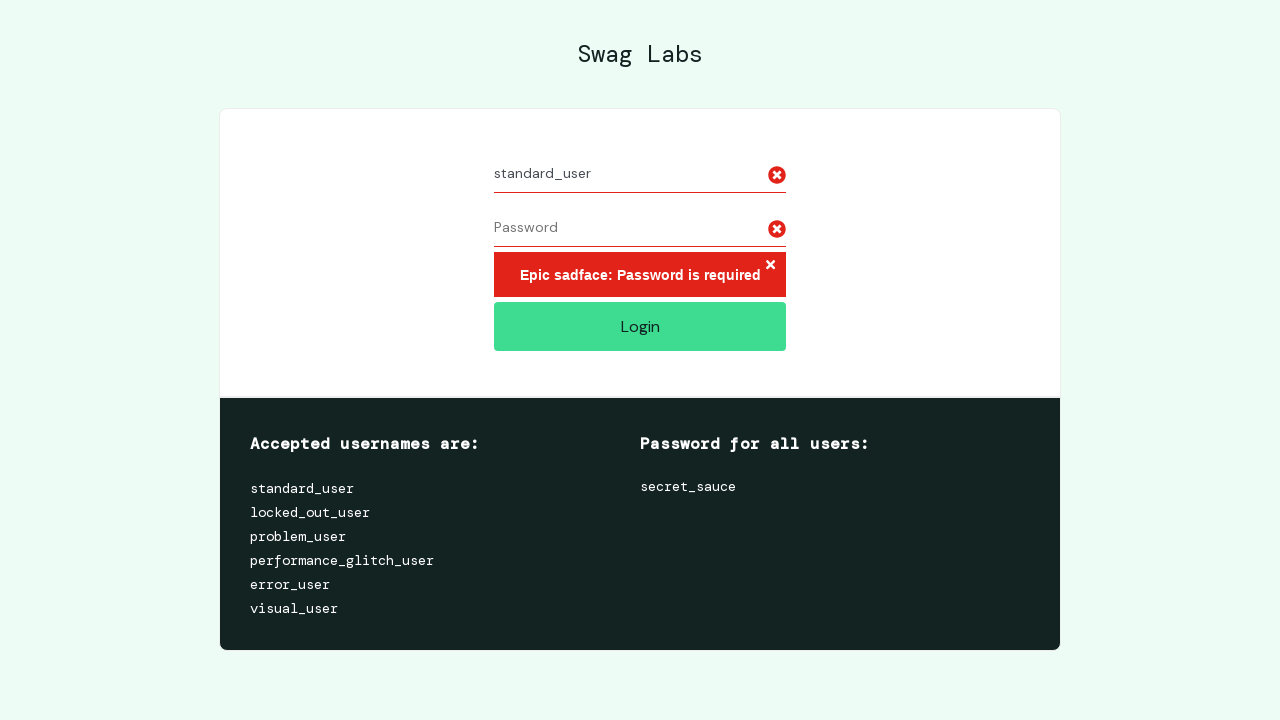

Error message appeared on login form
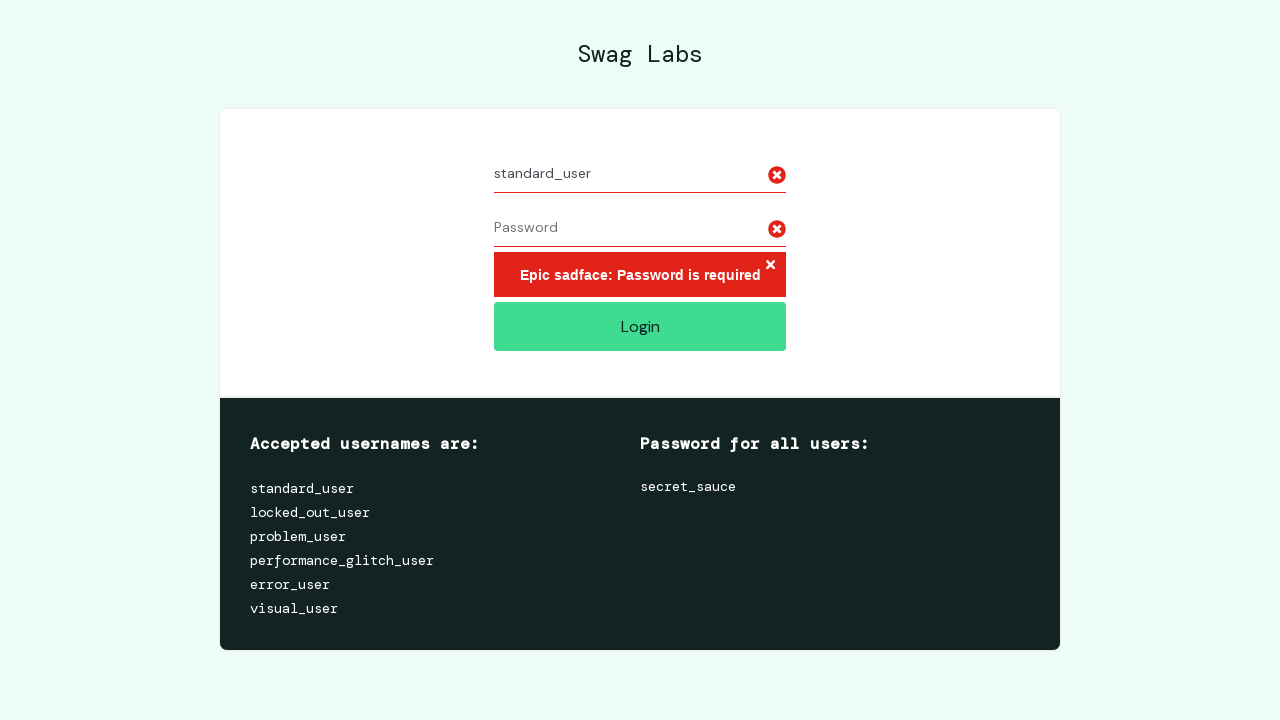

Retrieved error message text
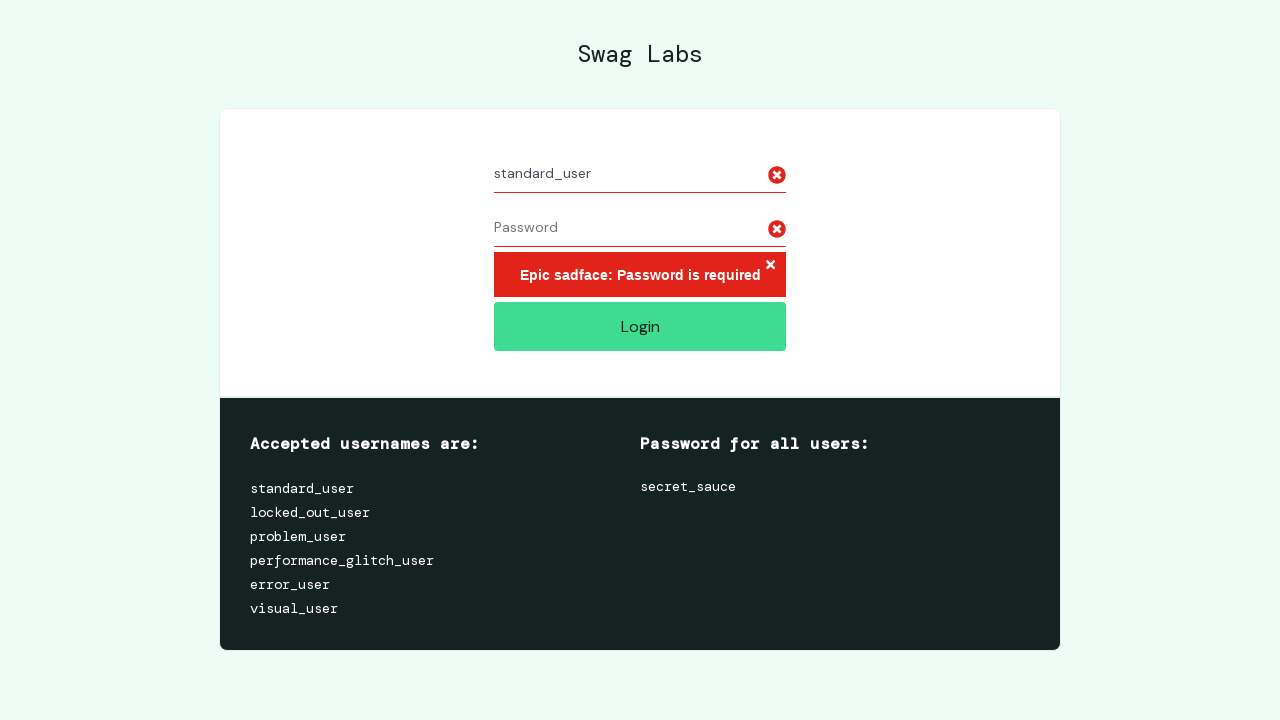

Verified 'Password is required' error message is displayed
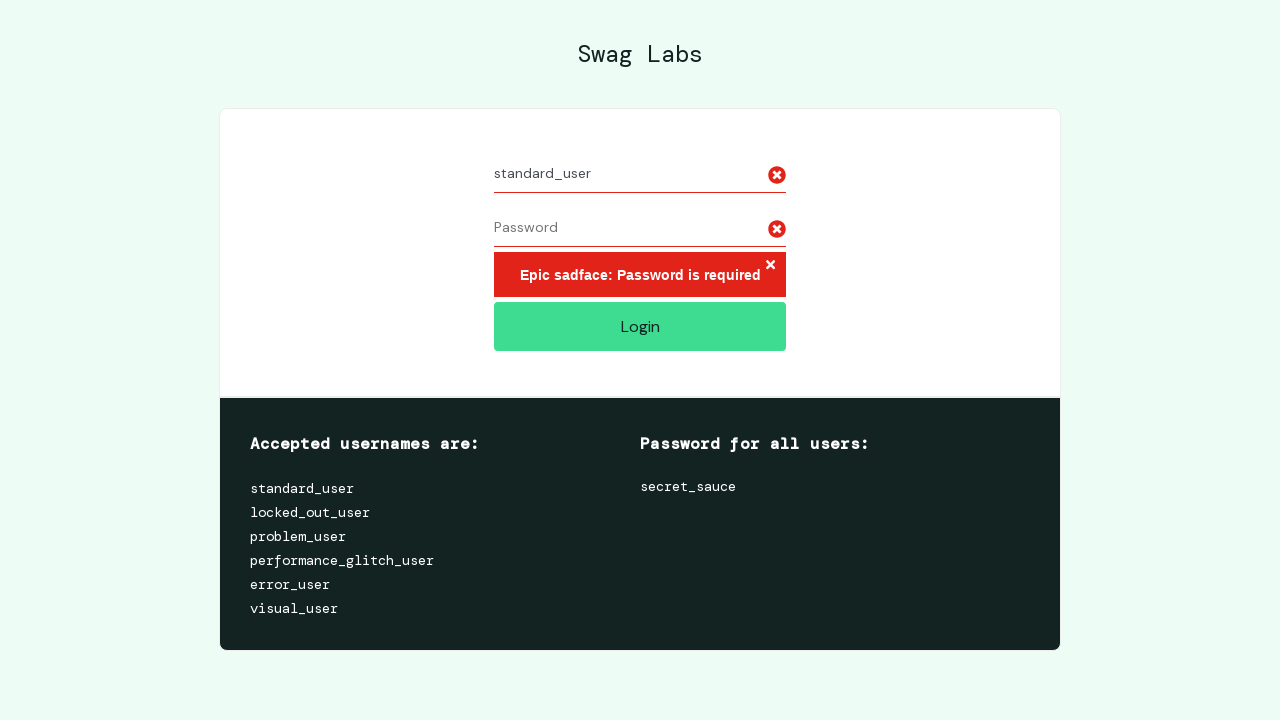

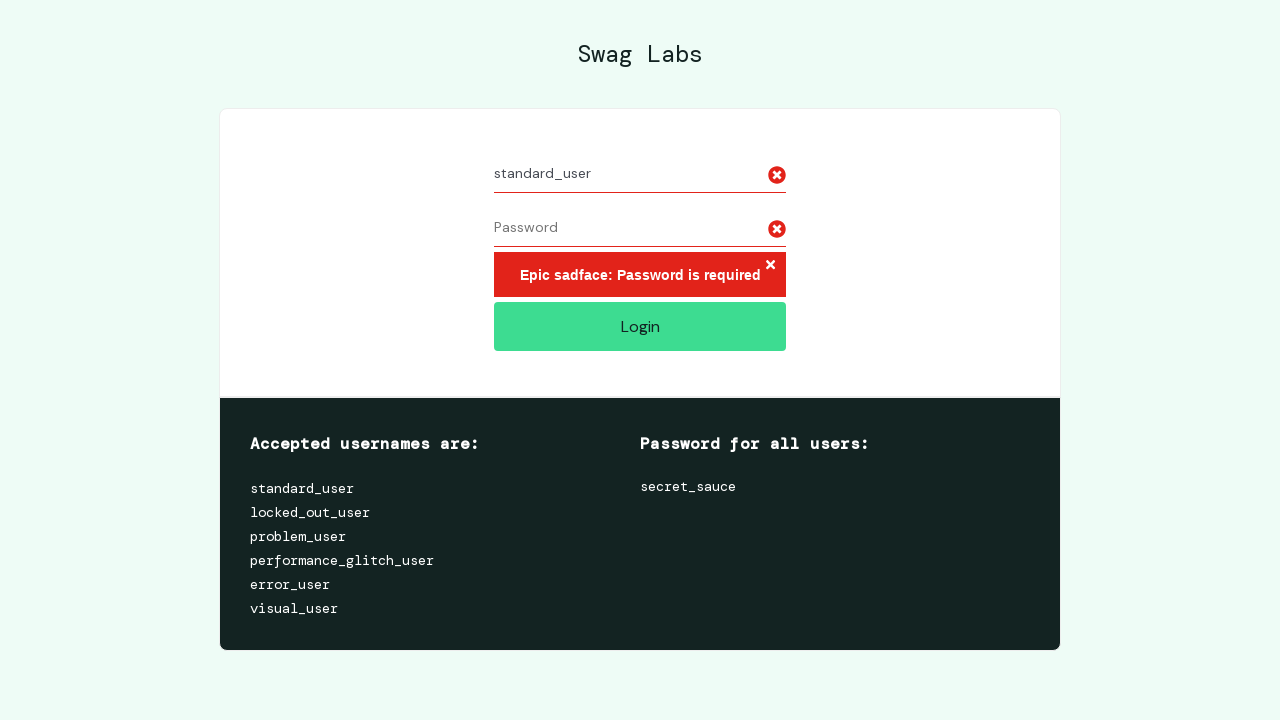